Tests a registration form by filling in first name, last name, and email fields, then submitting and verifying the success message

Starting URL: http://suninjuly.github.io/registration1.html

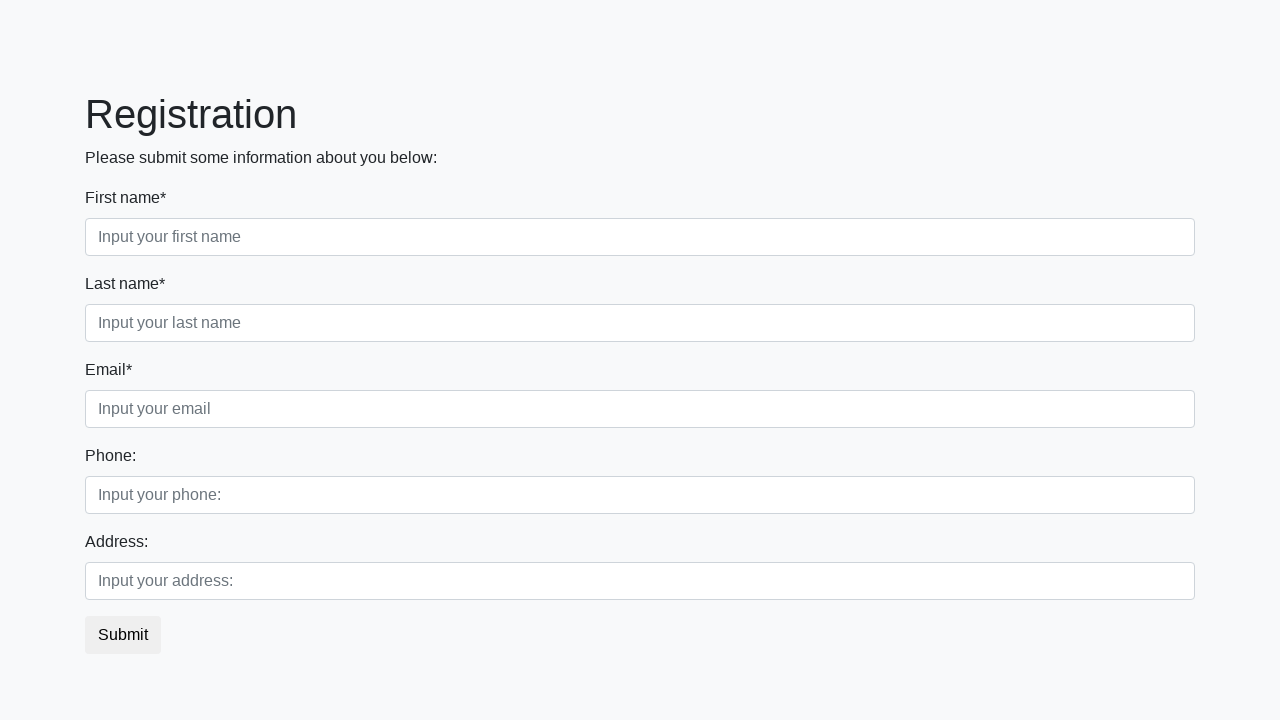

Navigated to registration form page
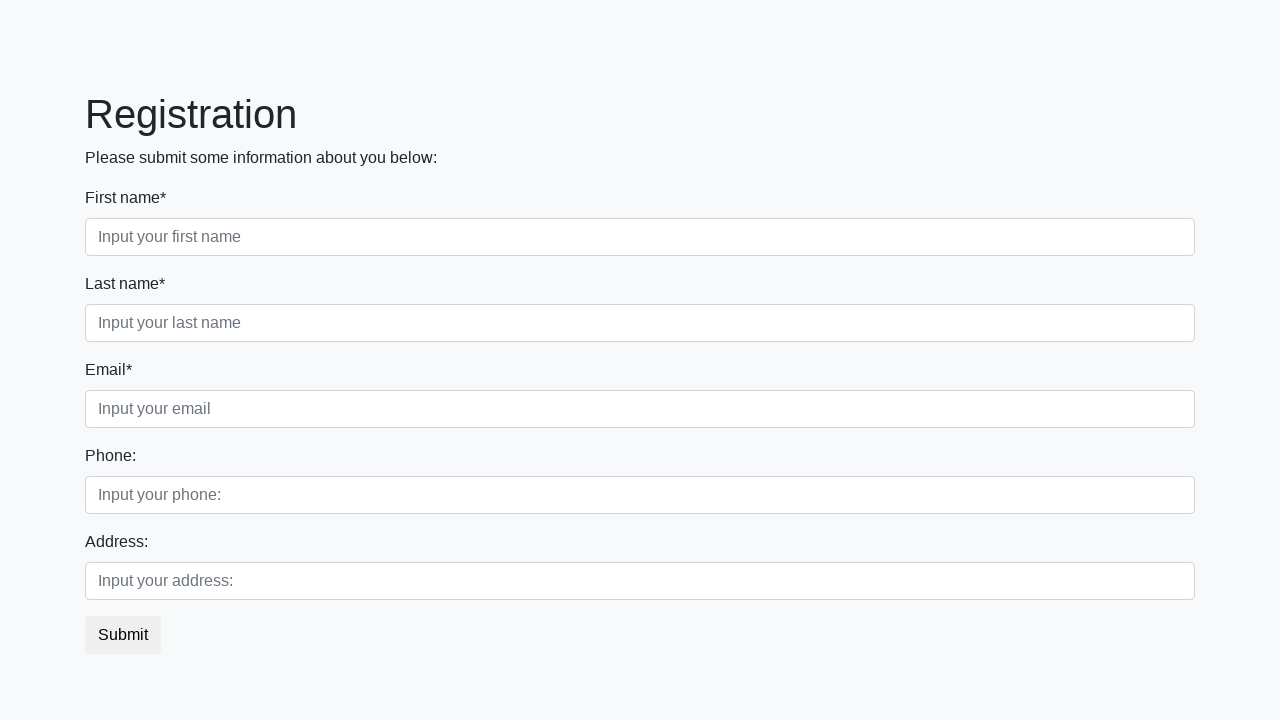

Filled first name field with 'Marcus' on [placeholder="Input your first name"]
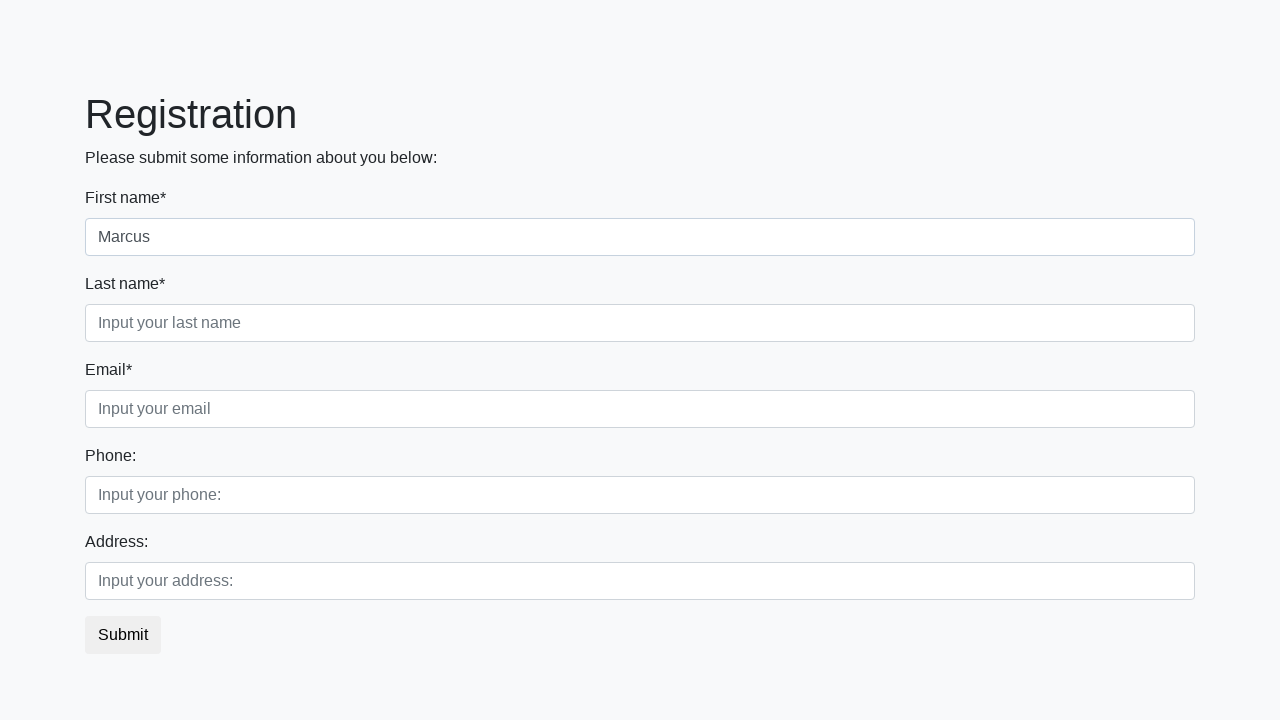

Filled last name field with 'Thompson' on [placeholder="Input your last name"]
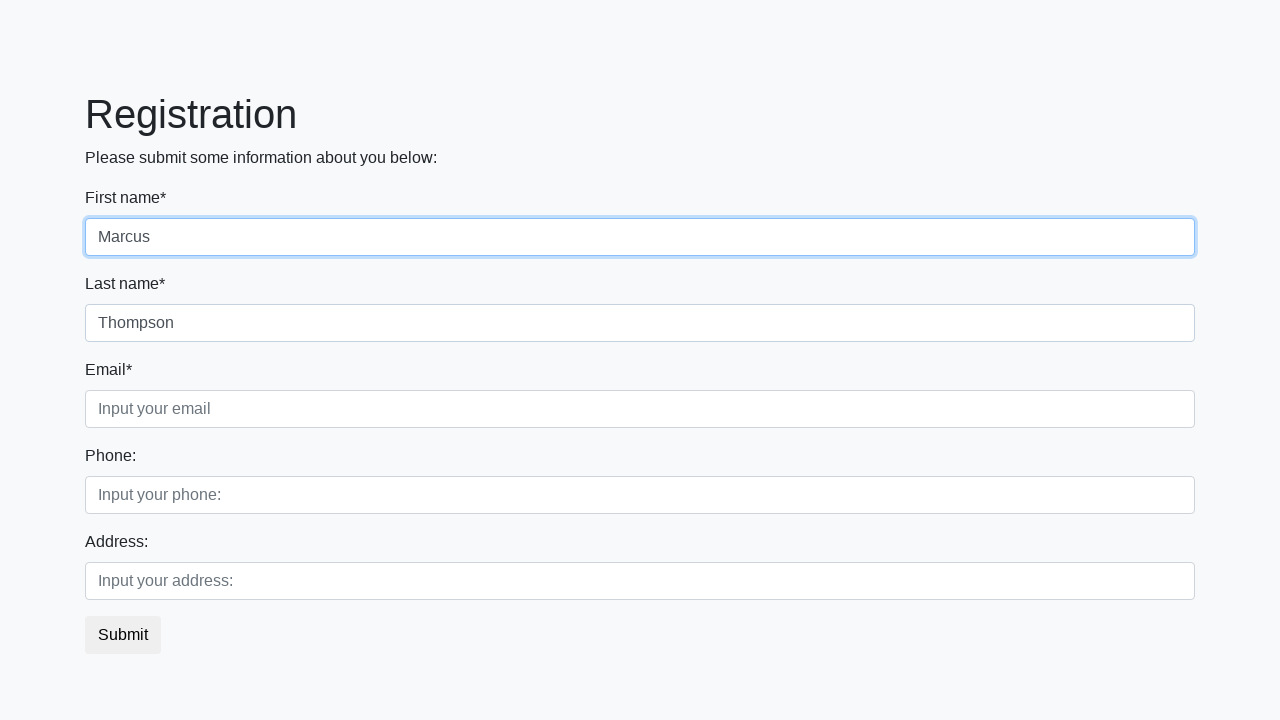

Filled email field with 'marcus.thompson@testmail.com' on .form-control.third
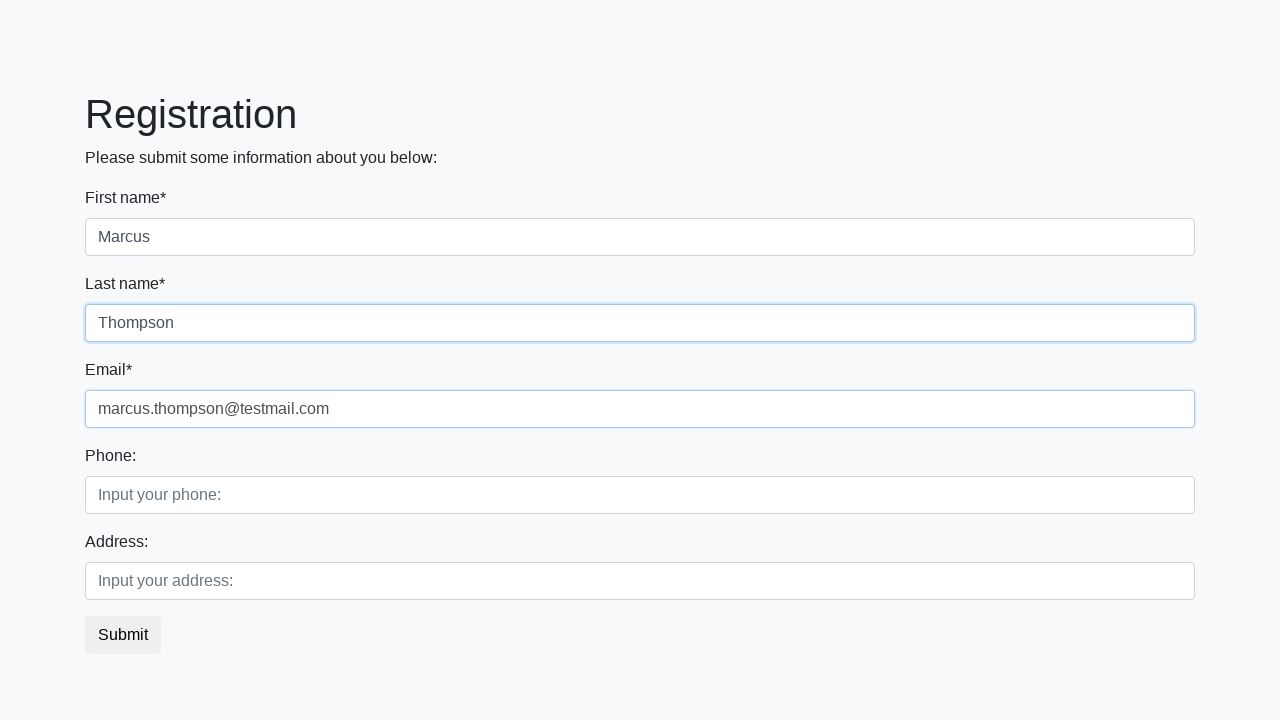

Clicked submit button to register at (123, 635) on .btn.btn-default
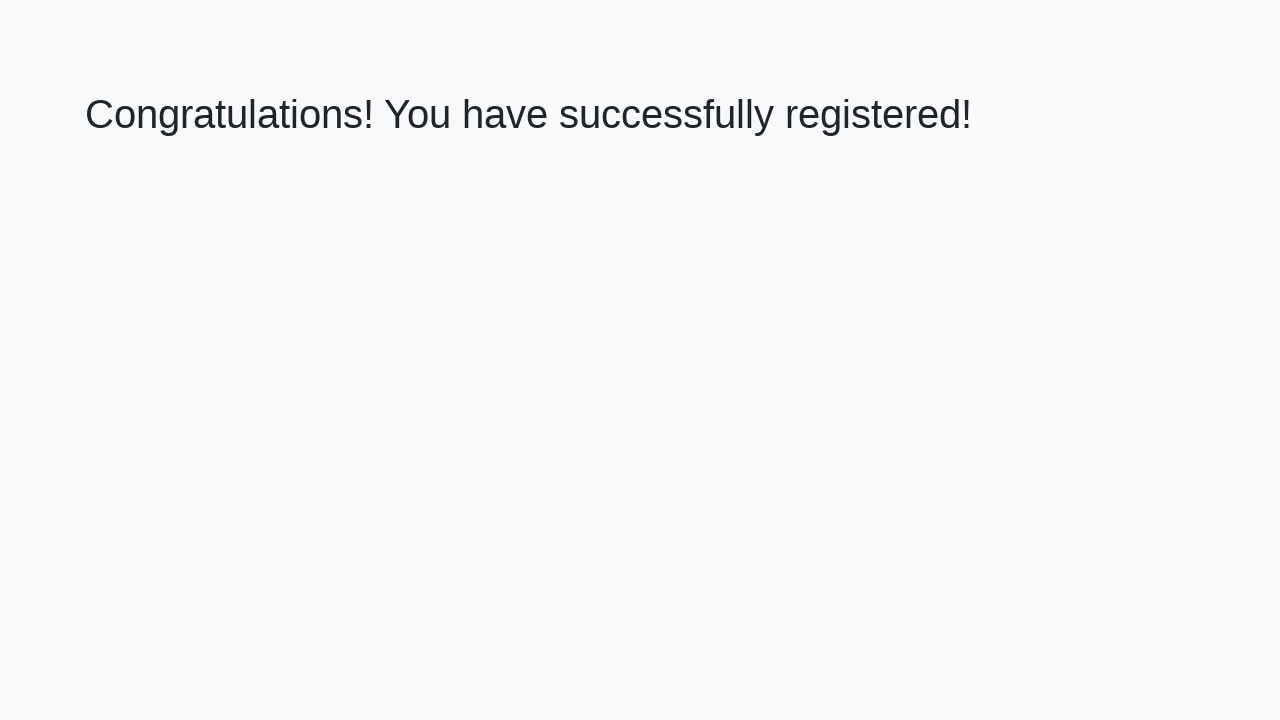

Success message appeared - registration form submitted successfully
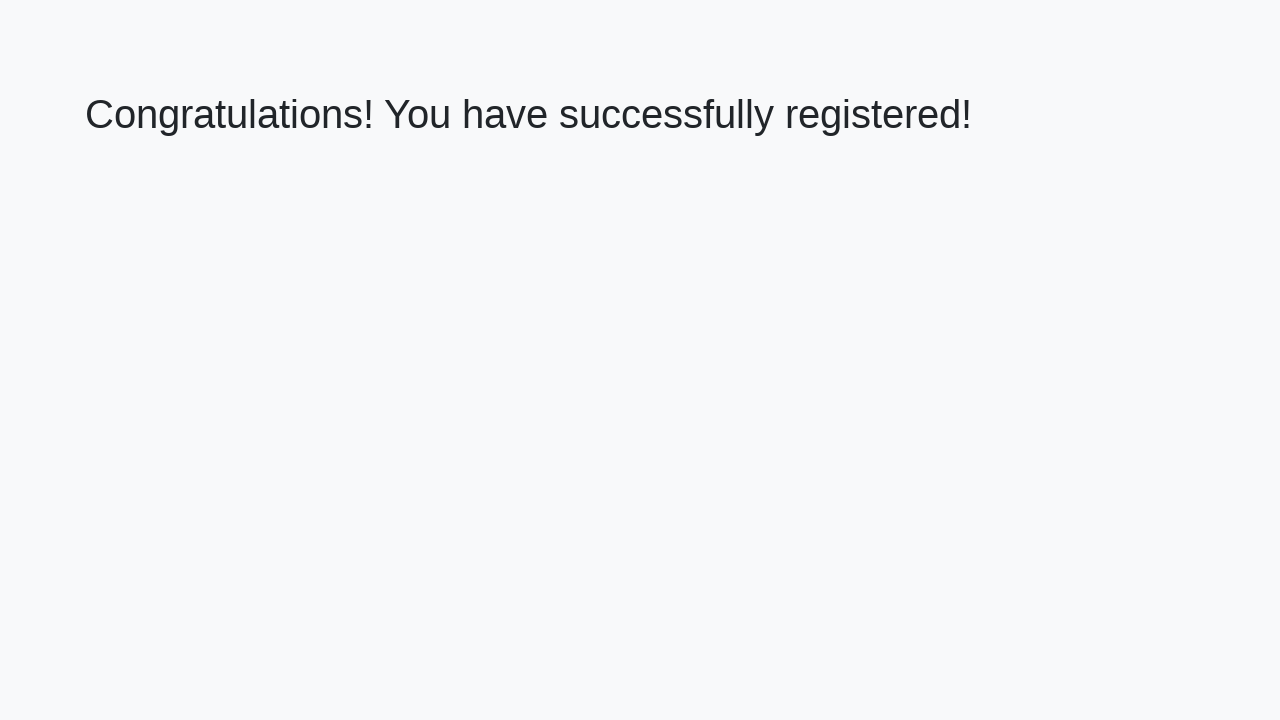

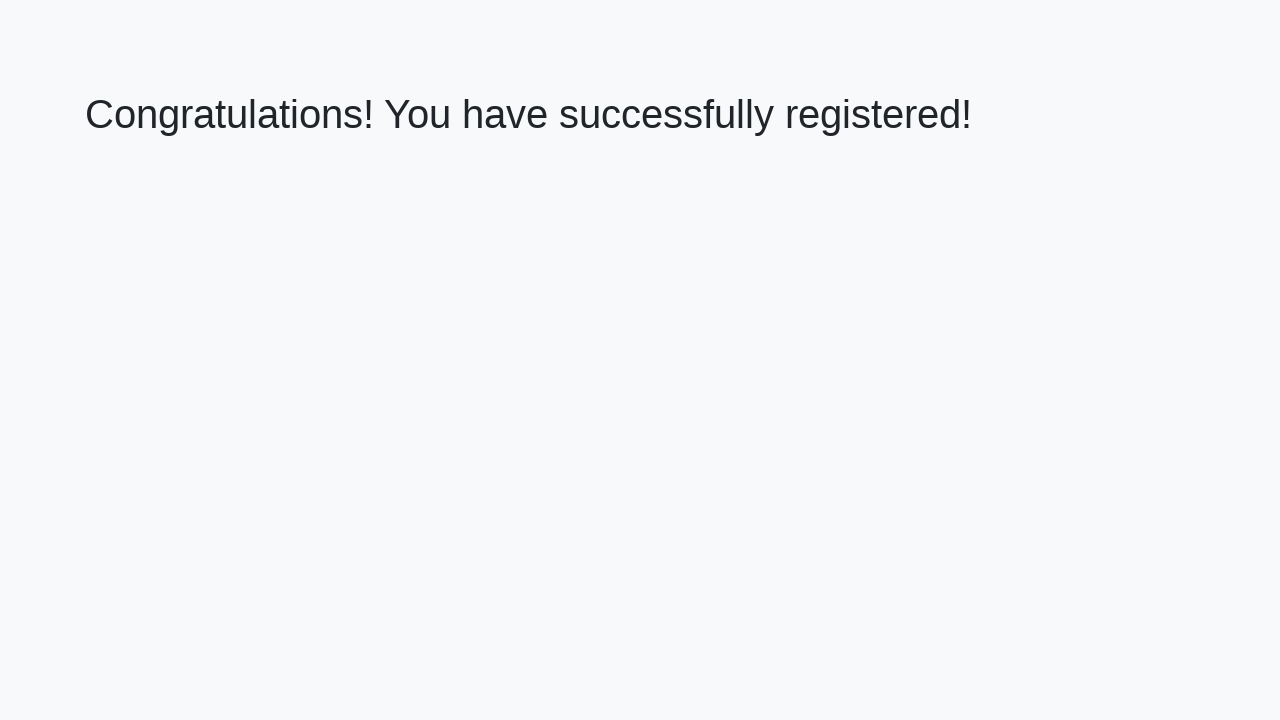